Tests multiple window handling by opening a new window through a link, switching between parent and child windows, and verifying content in each window

Starting URL: https://the-internet.herokuapp.com

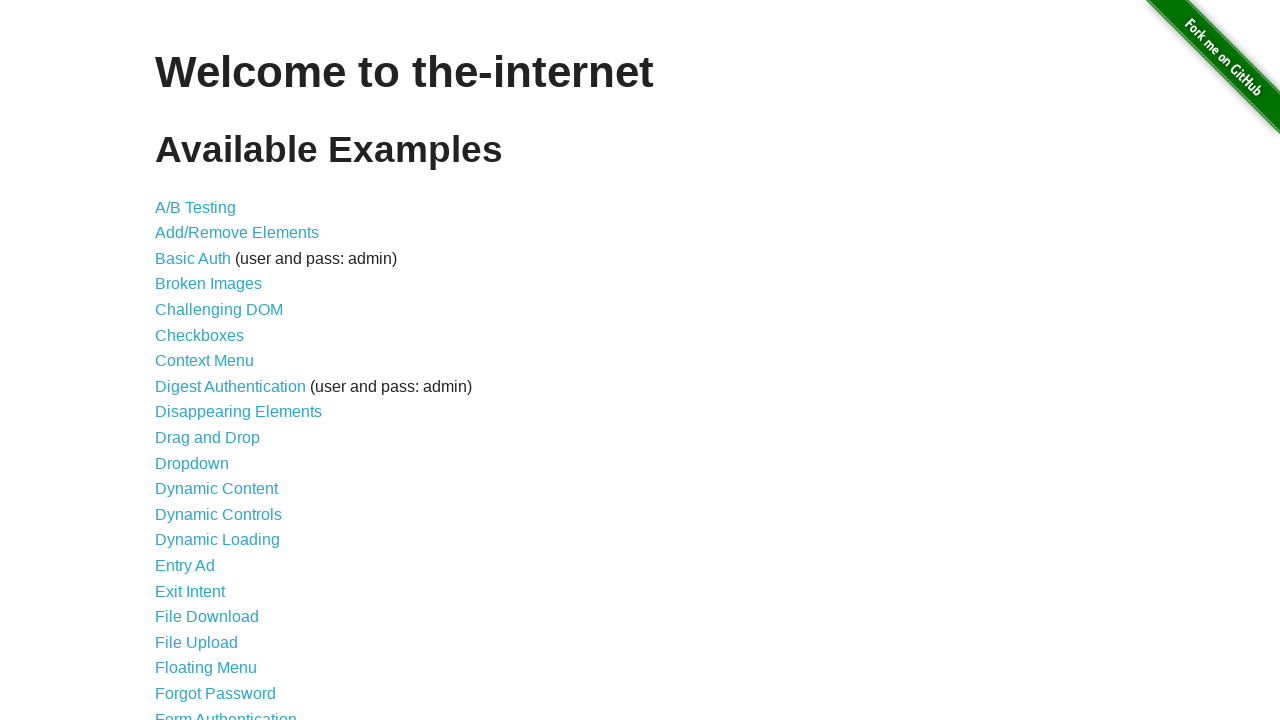

Clicked on 'Multiple Windows' link at (218, 369) on text=Multiple Windows
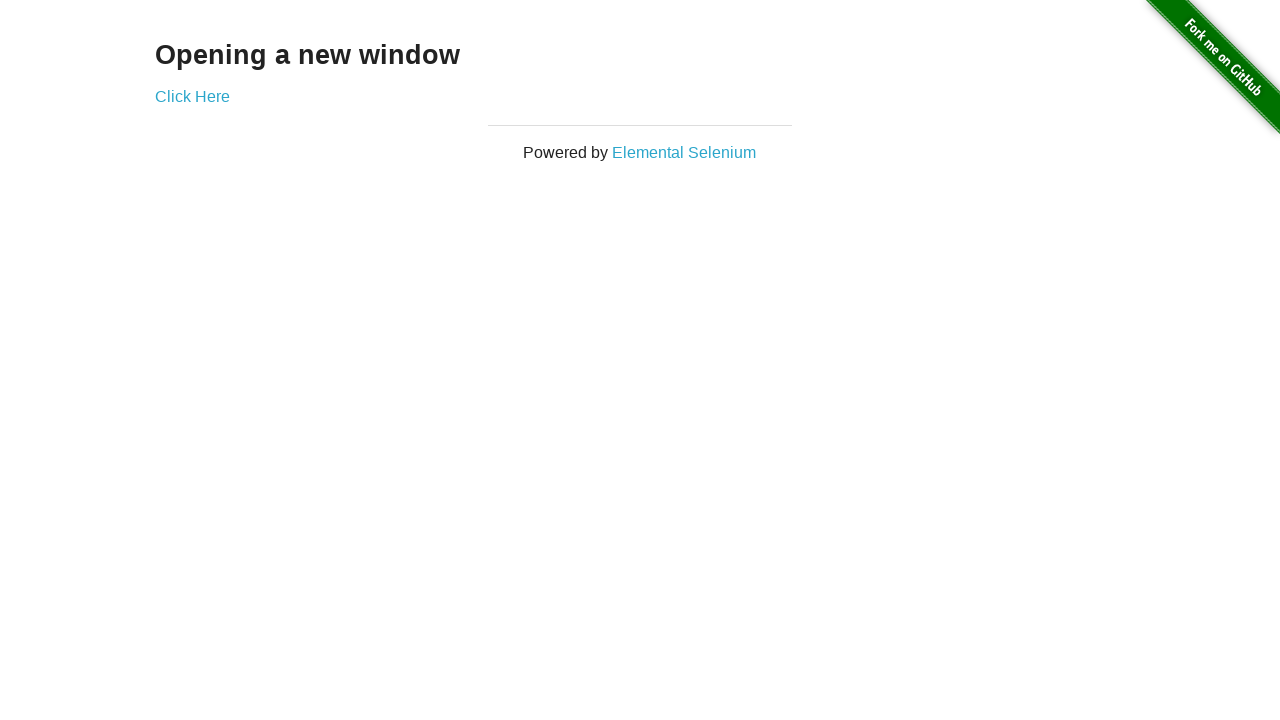

Clicked 'Click Here' link to open new window at (192, 96) on text=Click Here
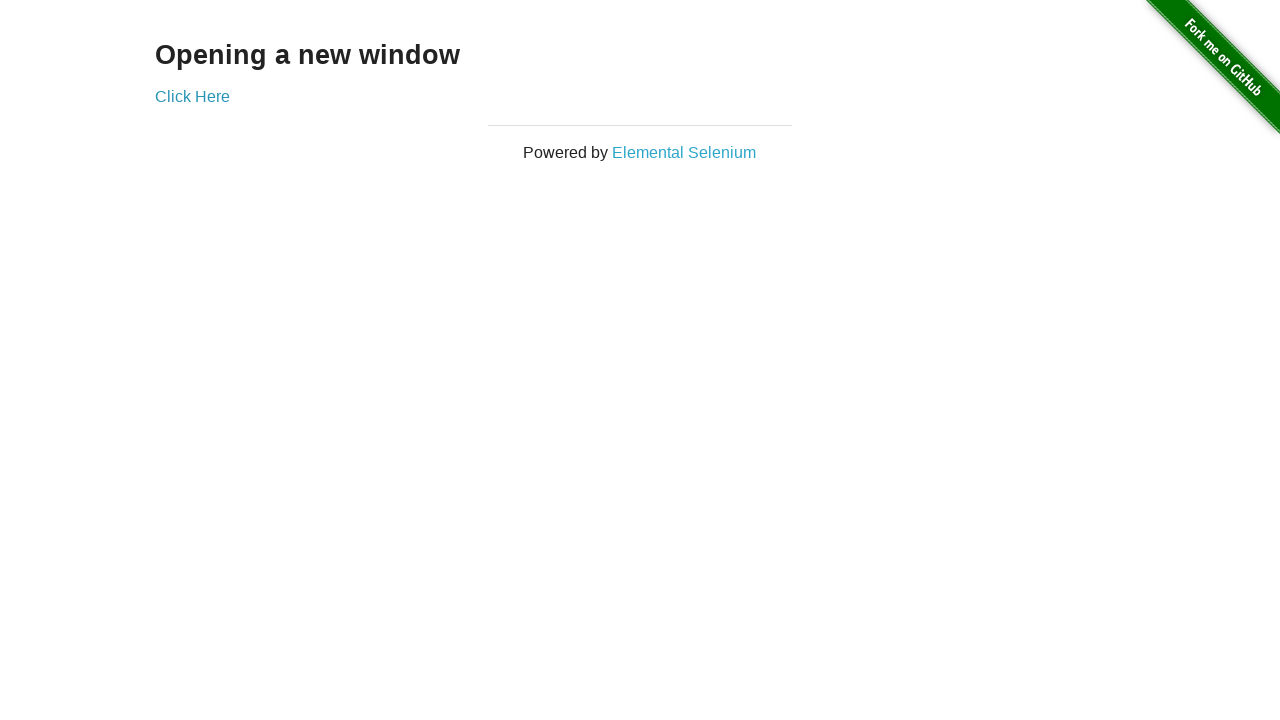

New child window opened and captured
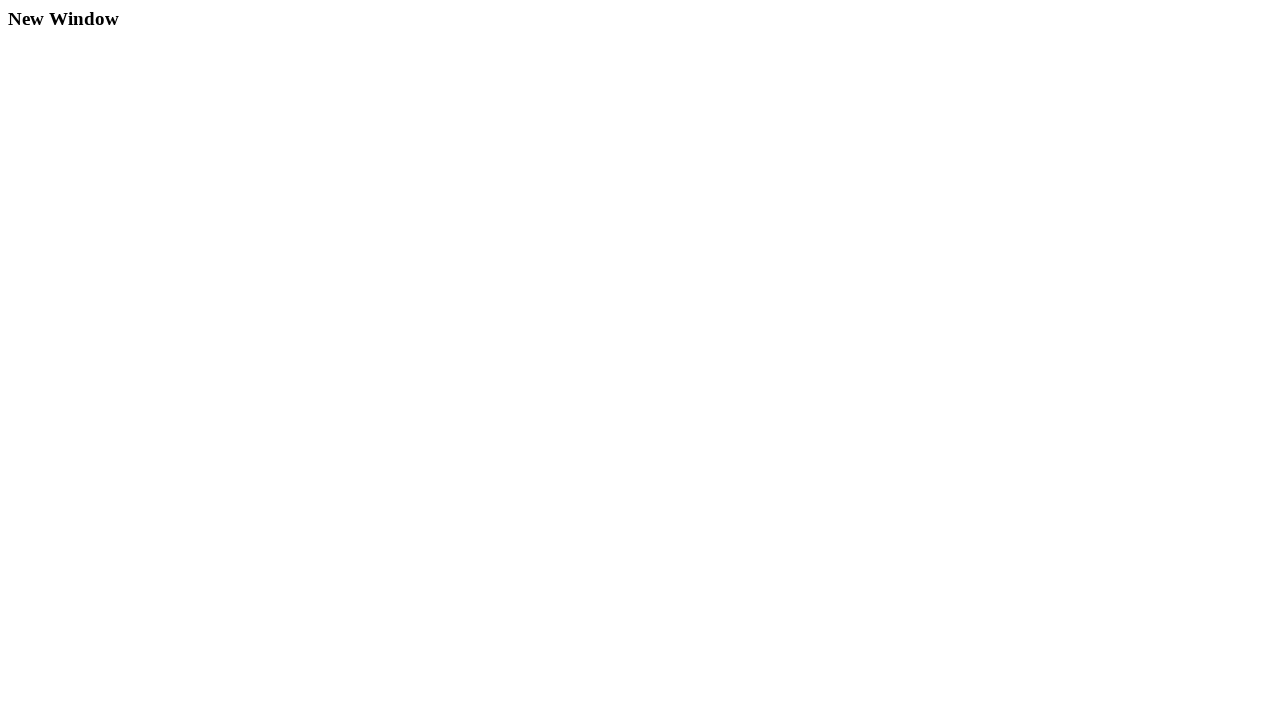

Retrieved child window heading text: 'New Window'
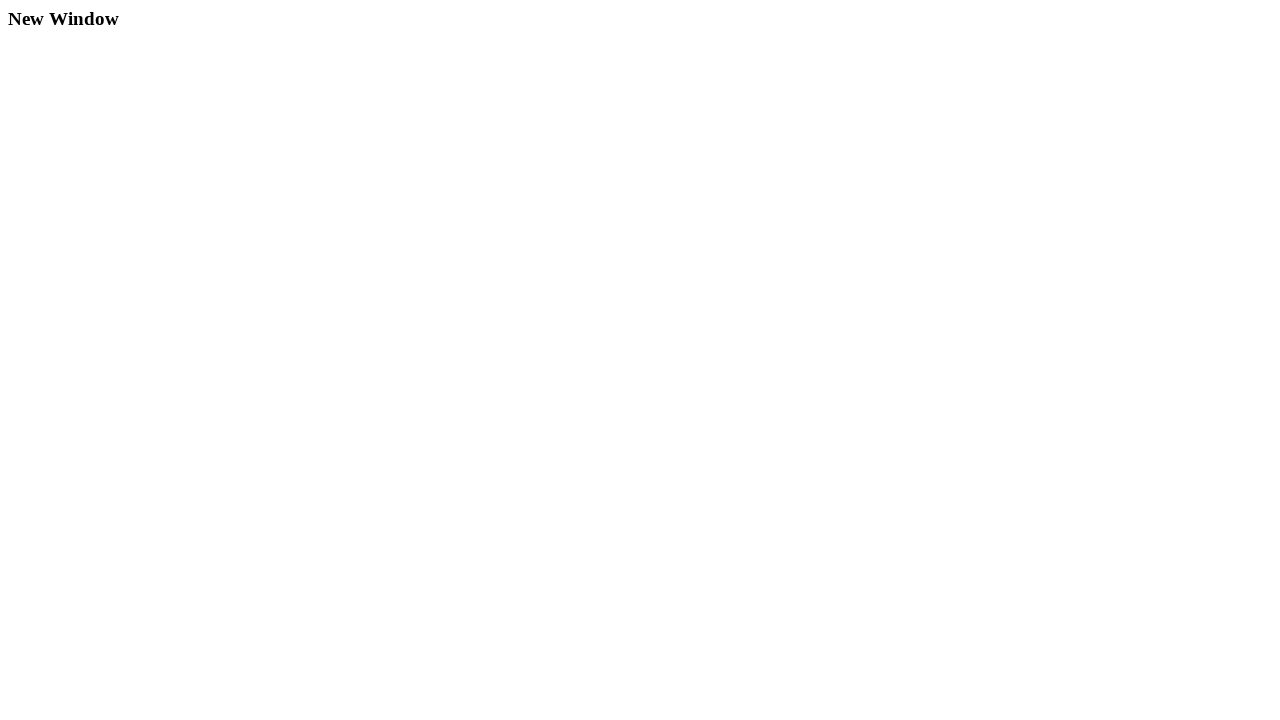

Retrieved parent window heading text: 'Opening a new window'
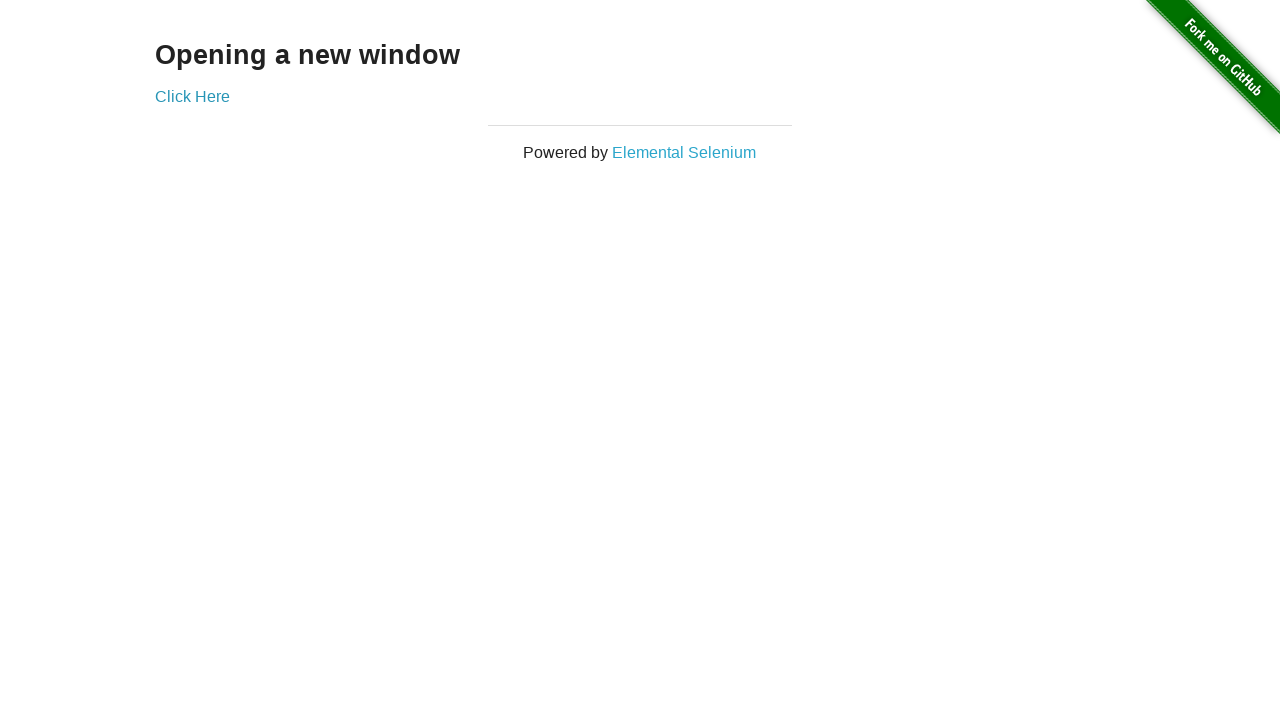

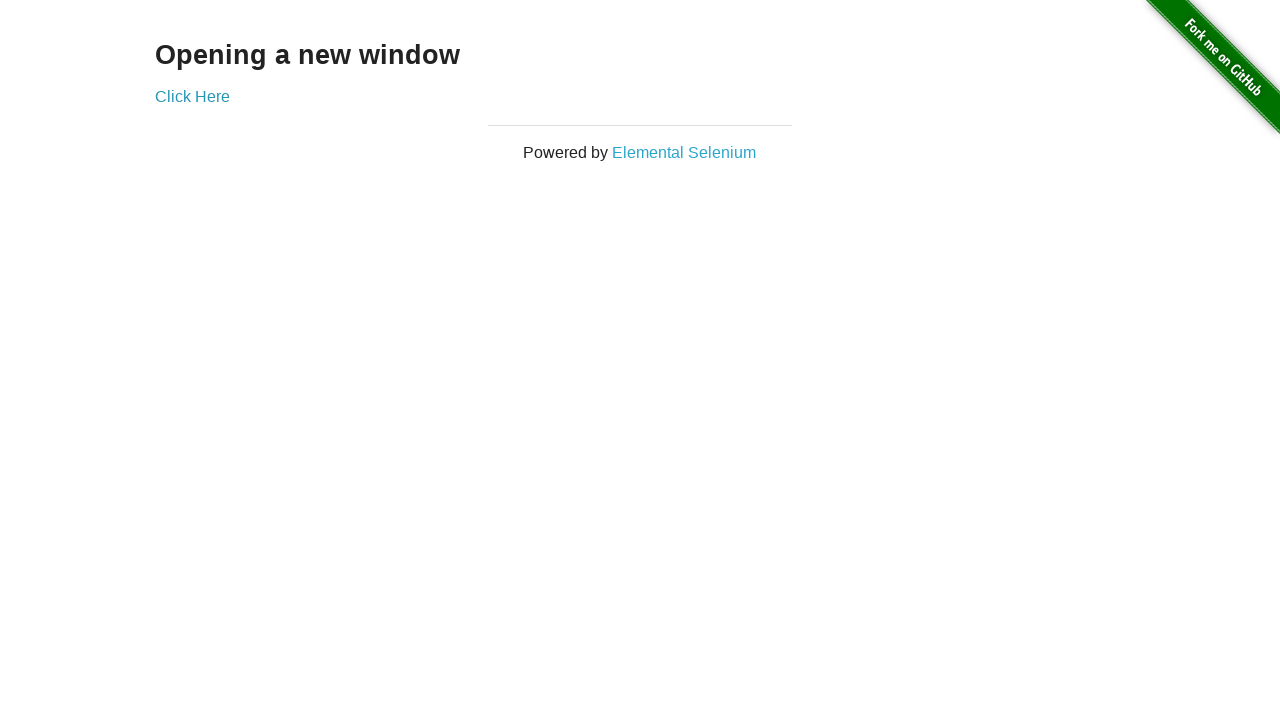